Waits for a price to reach $100, books it, then solves a mathematical captcha challenge

Starting URL: http://suninjuly.github.io/explicit_wait2.html

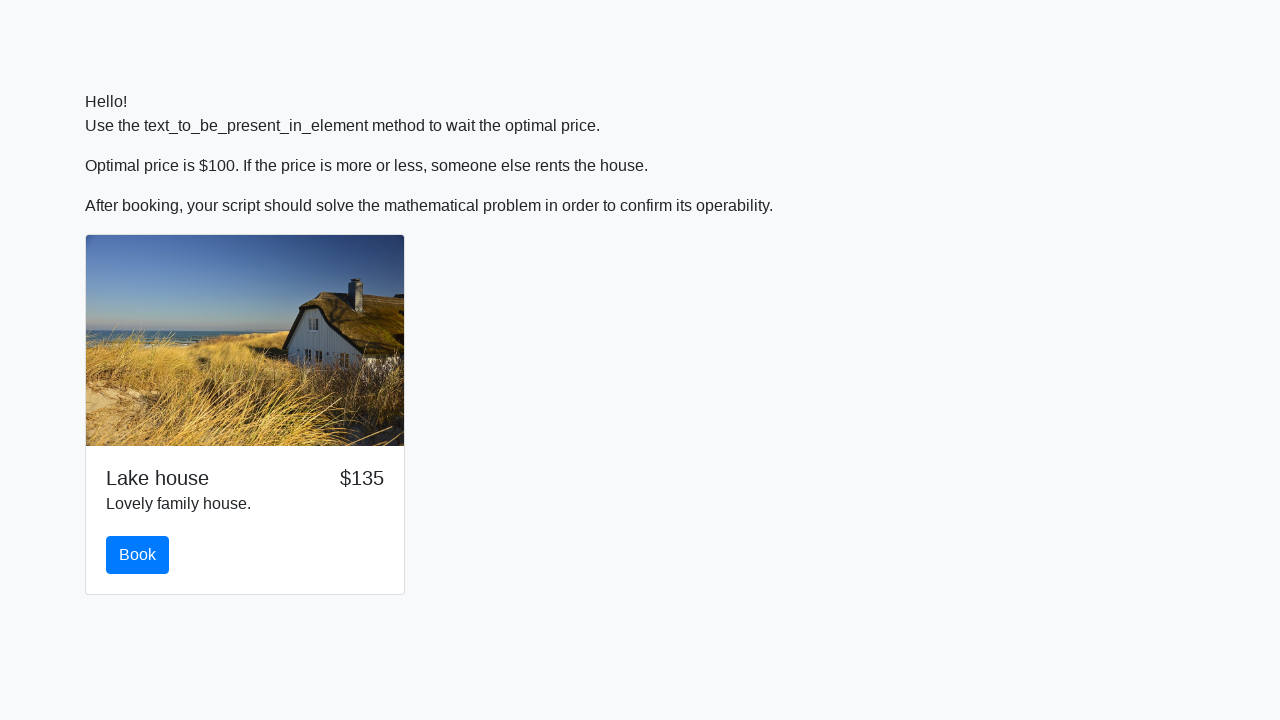

Waited for price to reach $100
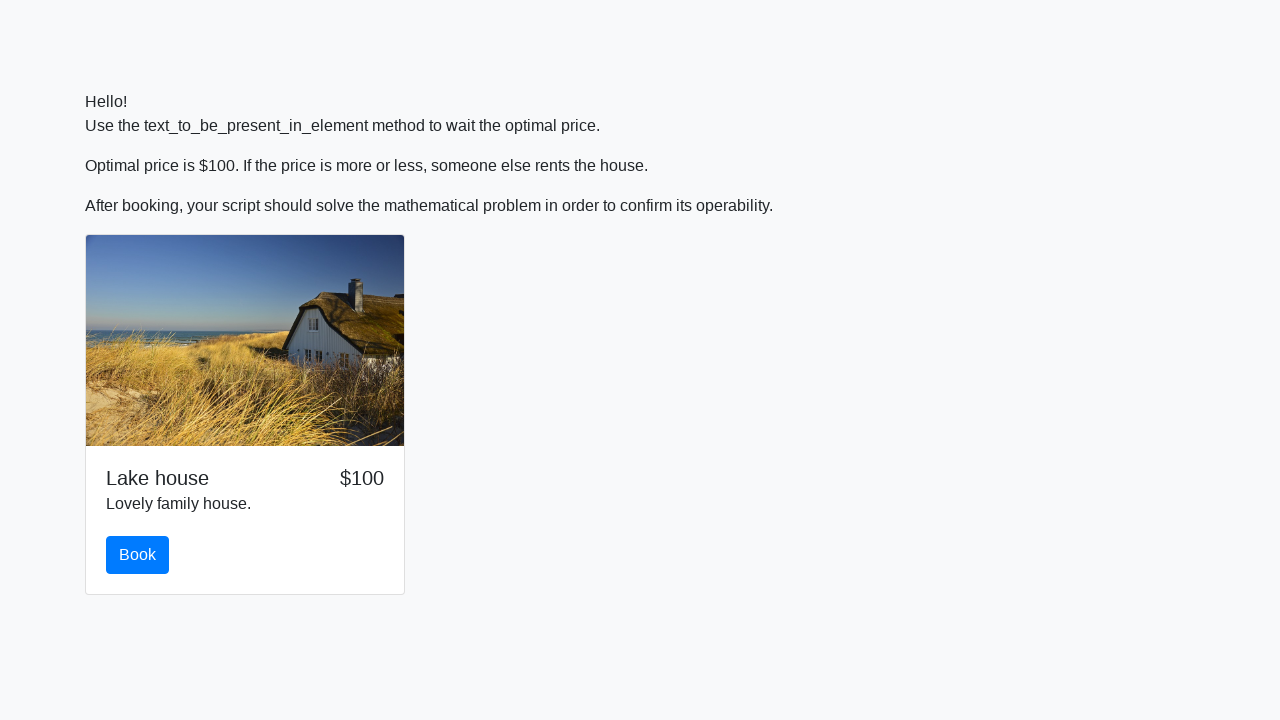

Clicked book button at (138, 555) on #book
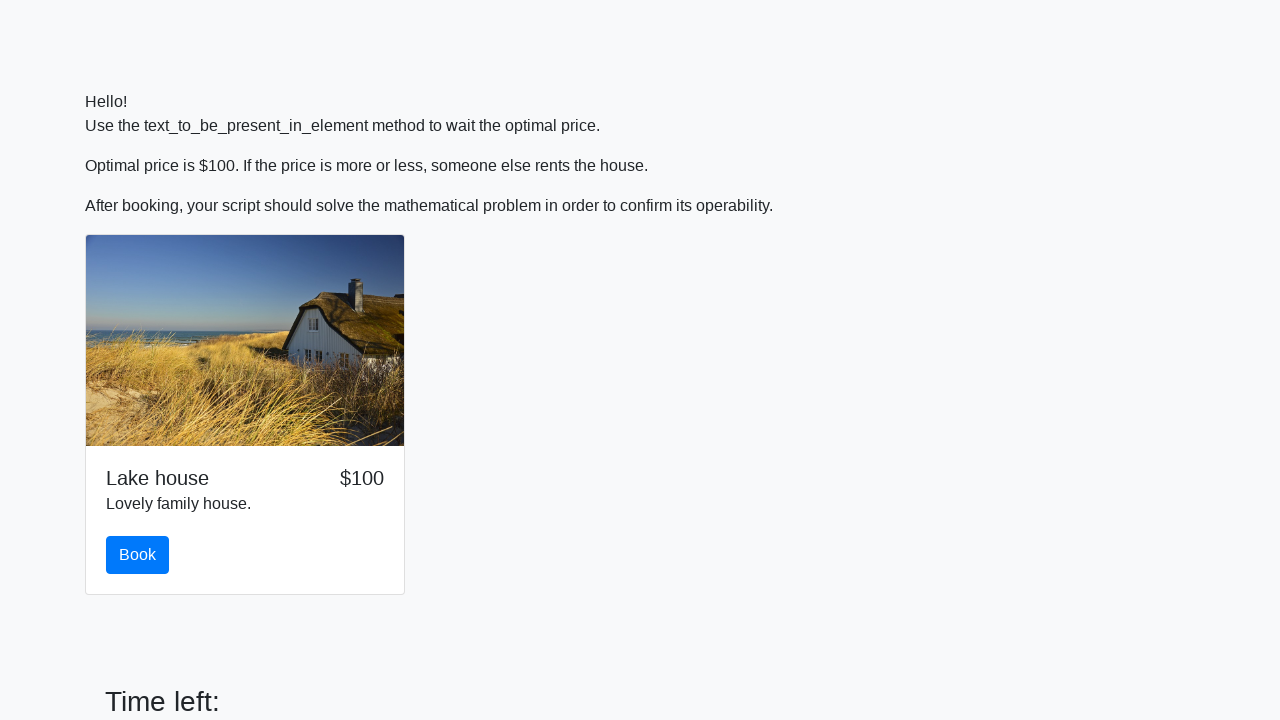

Retrieved input value for mathematical calculation
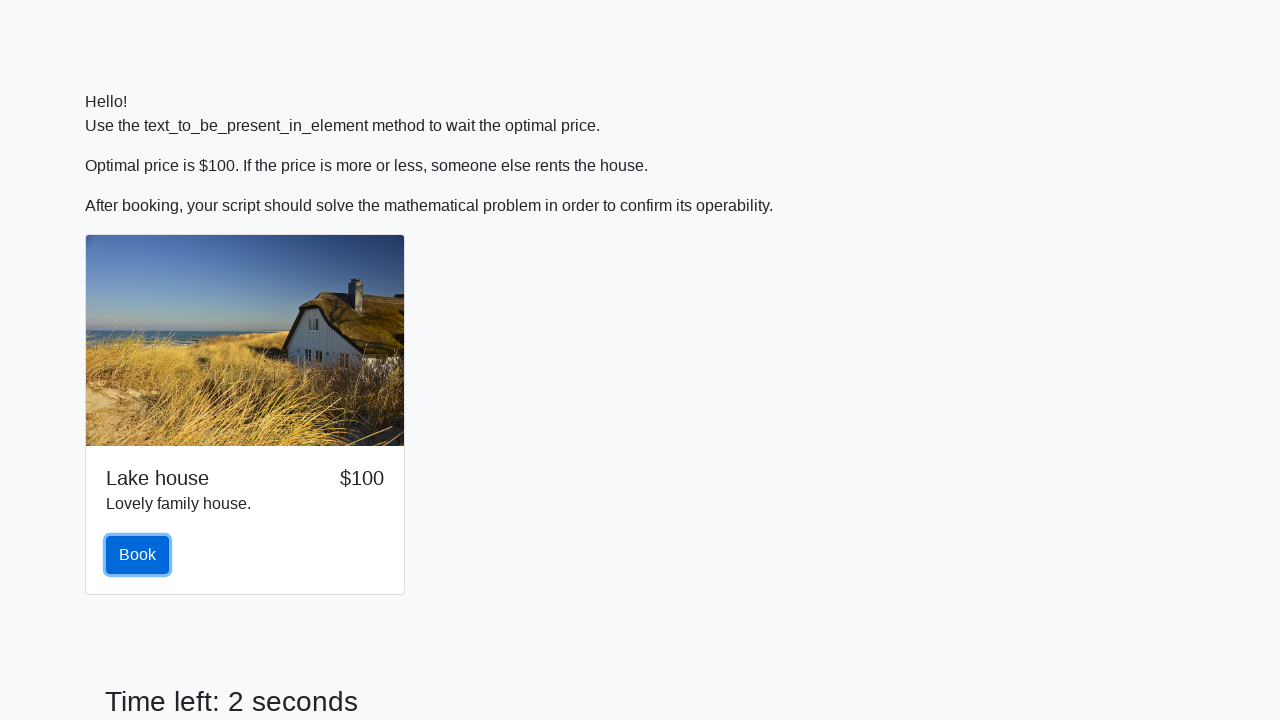

Calculated result using formula: log(abs(12*sin(685))) = 0.4630659304169404
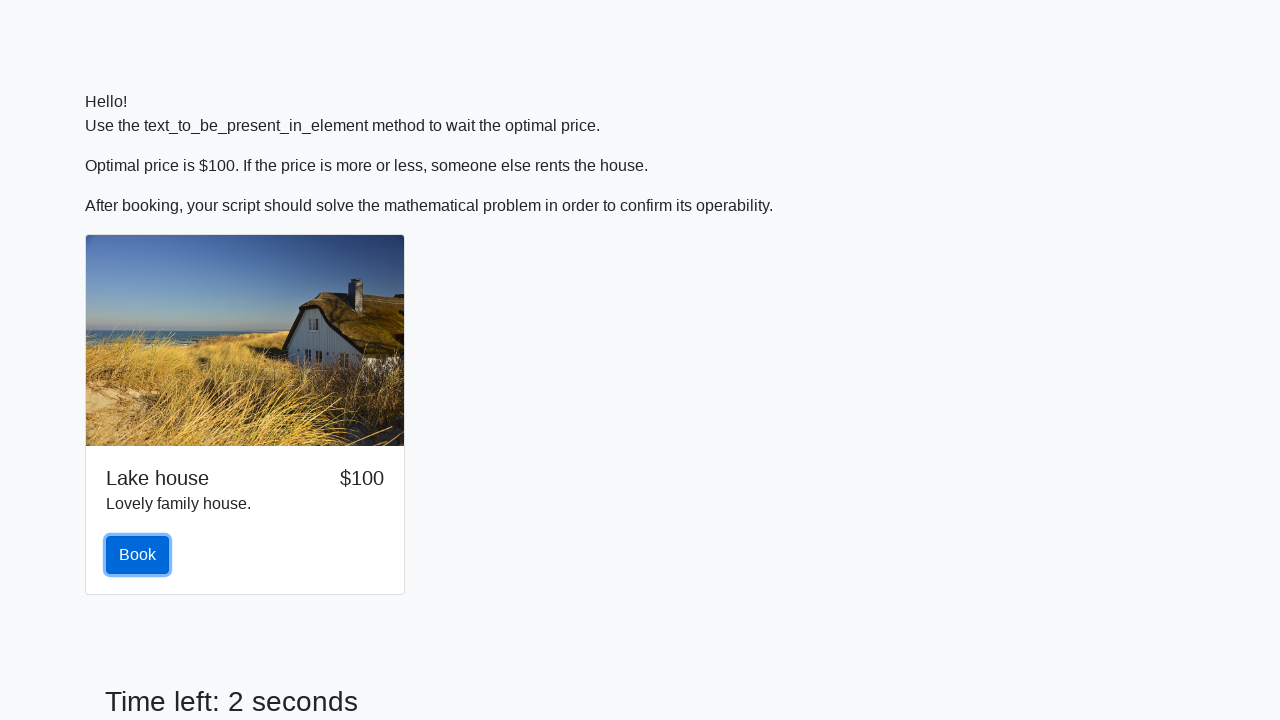

Filled answer field with calculated value: 0.4630659304169404 on #answer
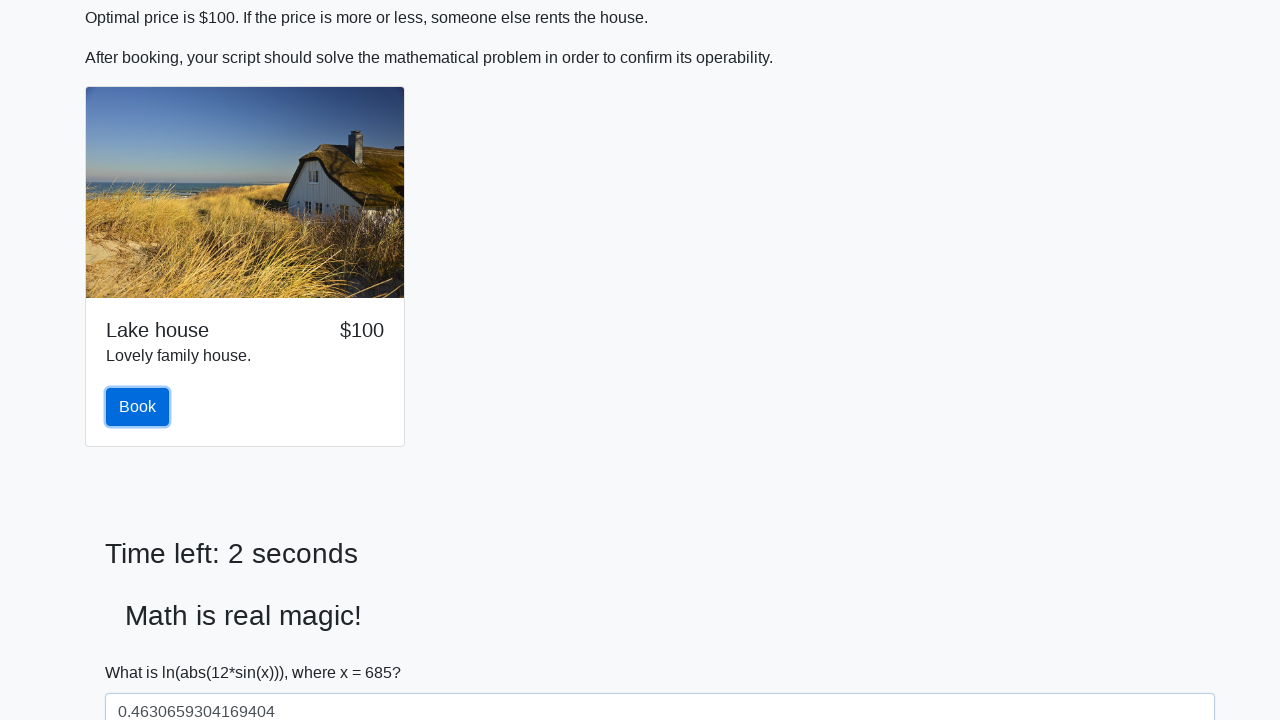

Clicked solve button to submit captcha answer at (143, 651) on #solve
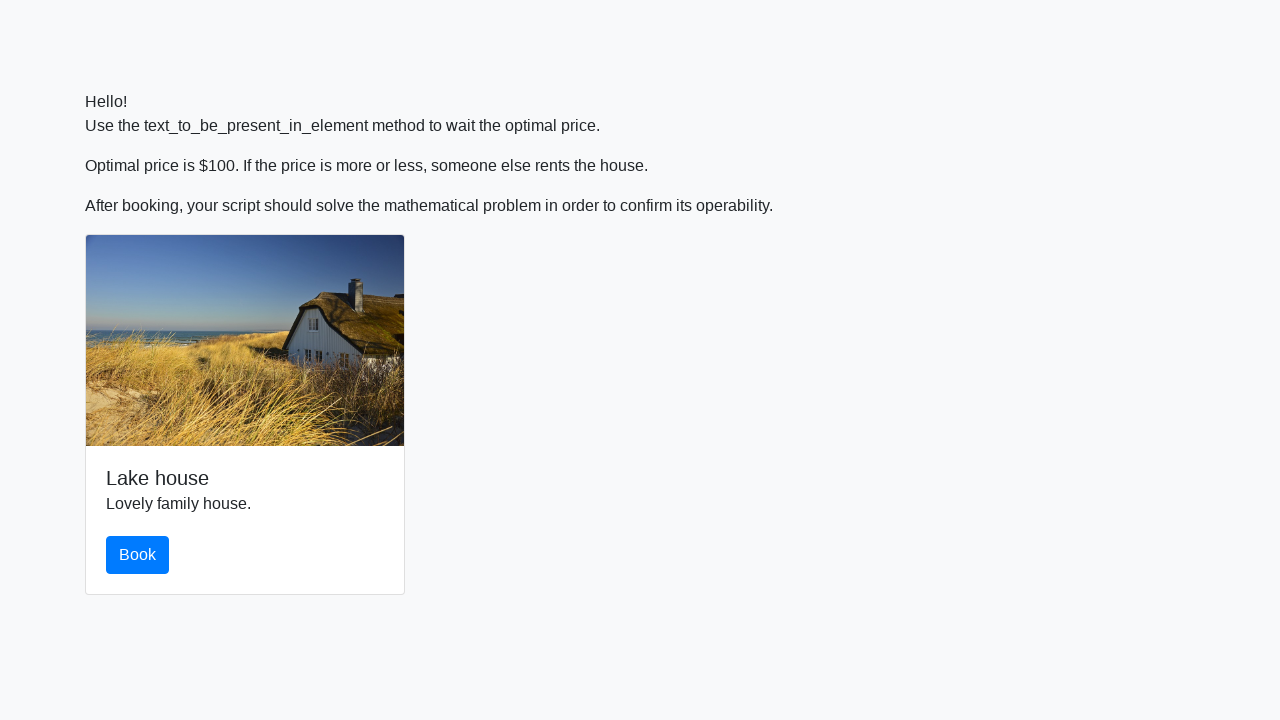

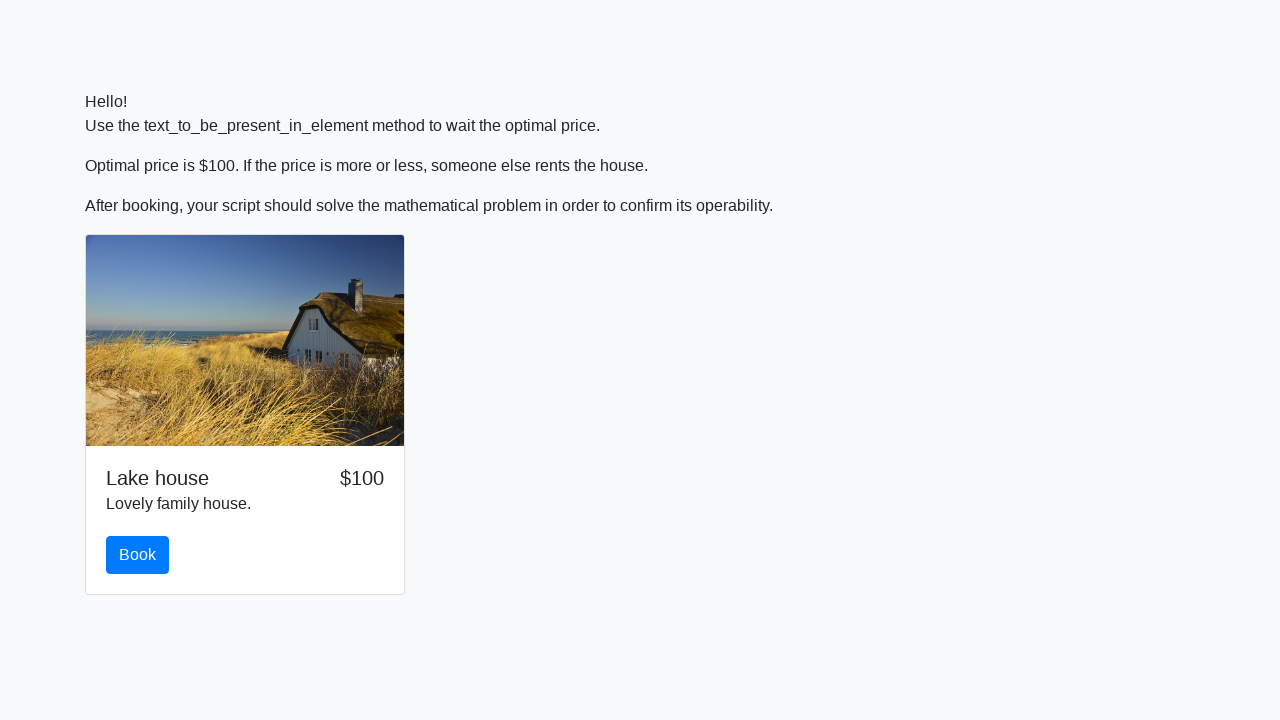